Tests accepting a JavaScript alert dialog by clicking a button that triggers an alert and then accepting it

Starting URL: https://demo.automationtesting.in/Alerts.html

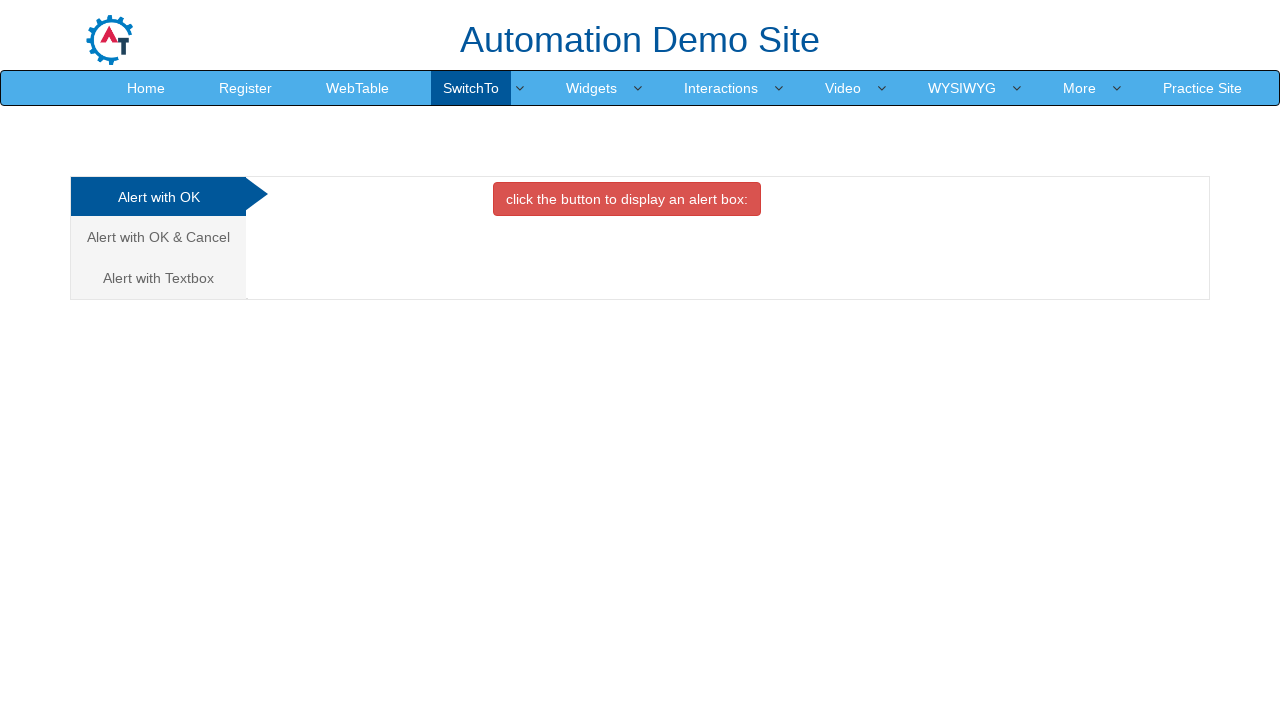

Navigated to Alerts demo page
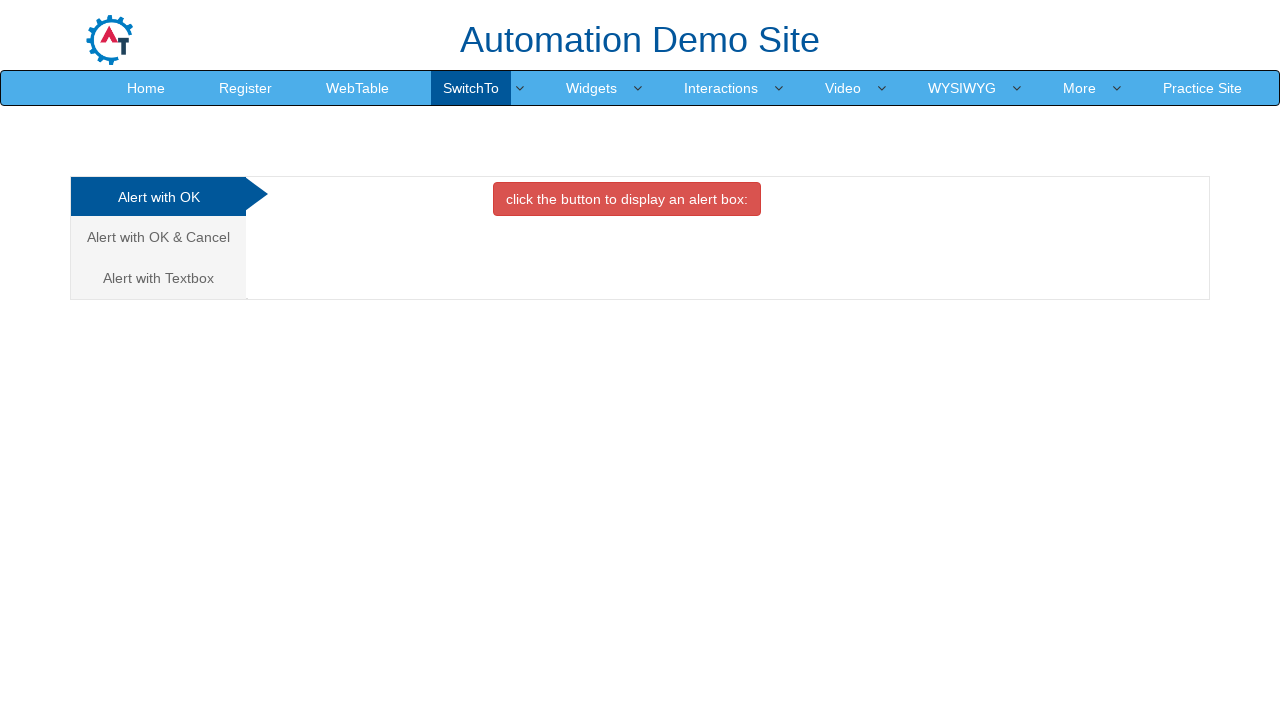

Clicked button to trigger JavaScript alert dialog at (627, 199) on button.btn.btn-danger
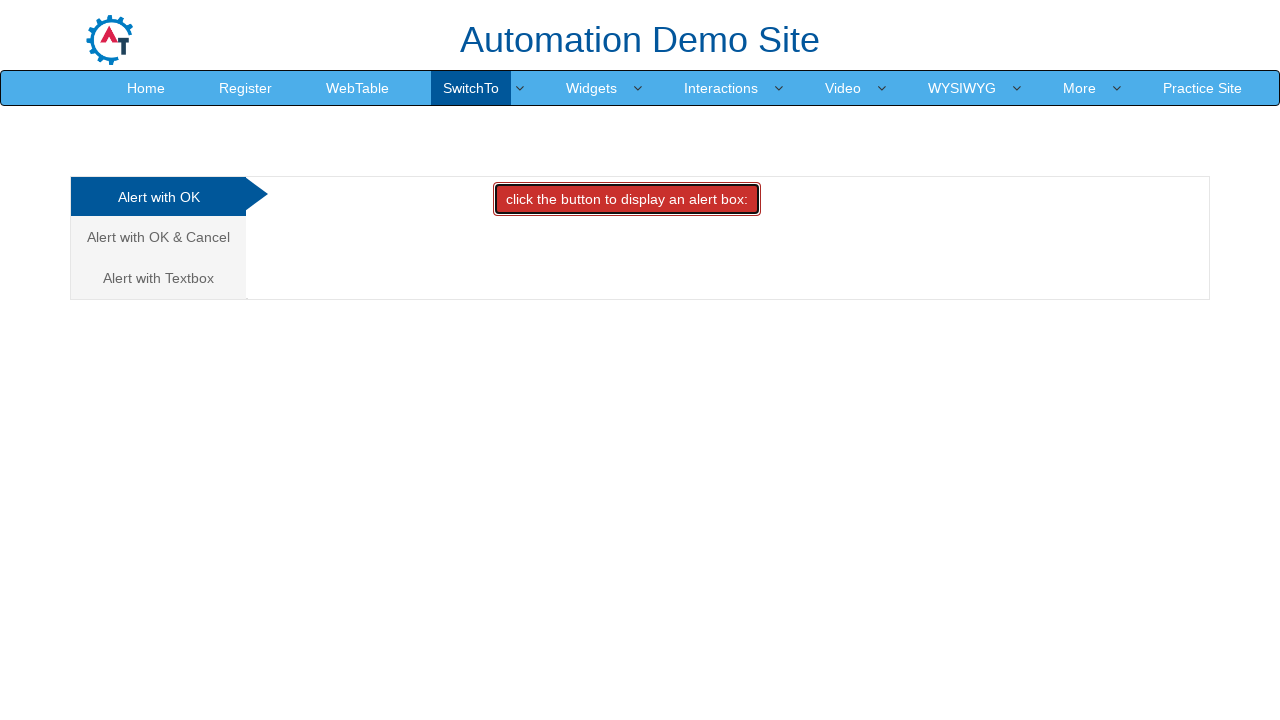

Set up dialog handler to accept alert
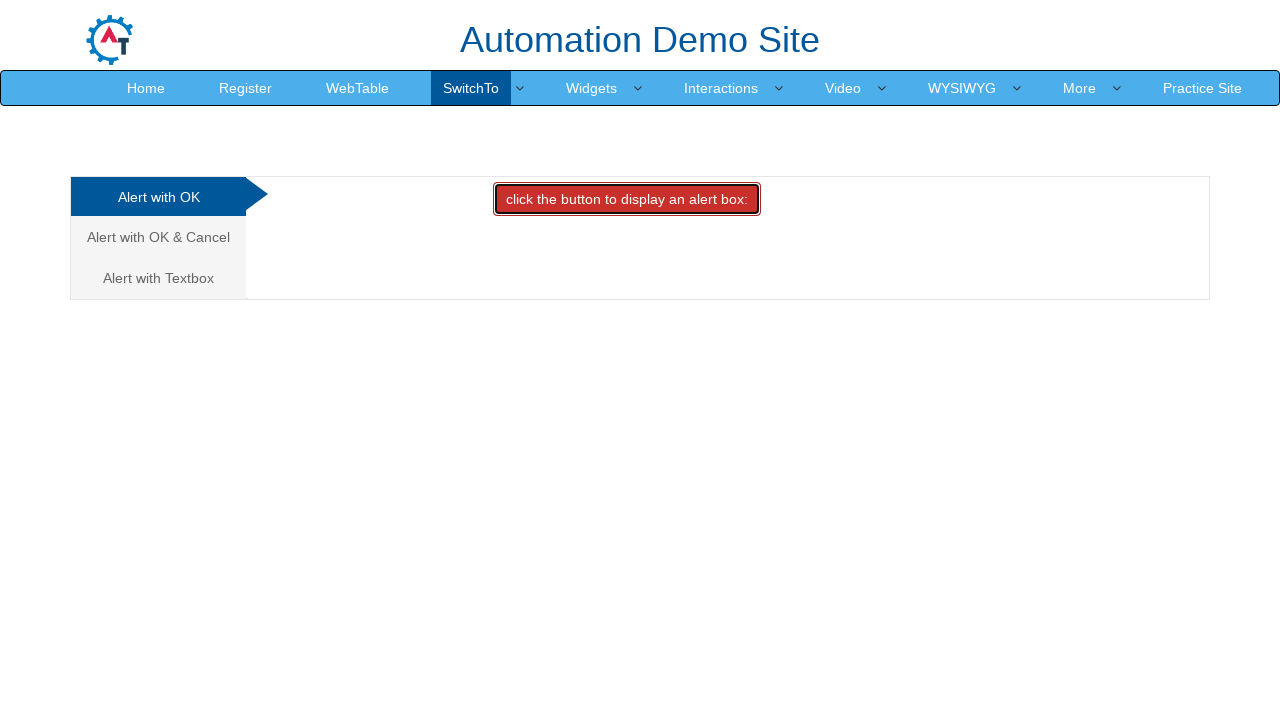

Waited for alert handling to complete
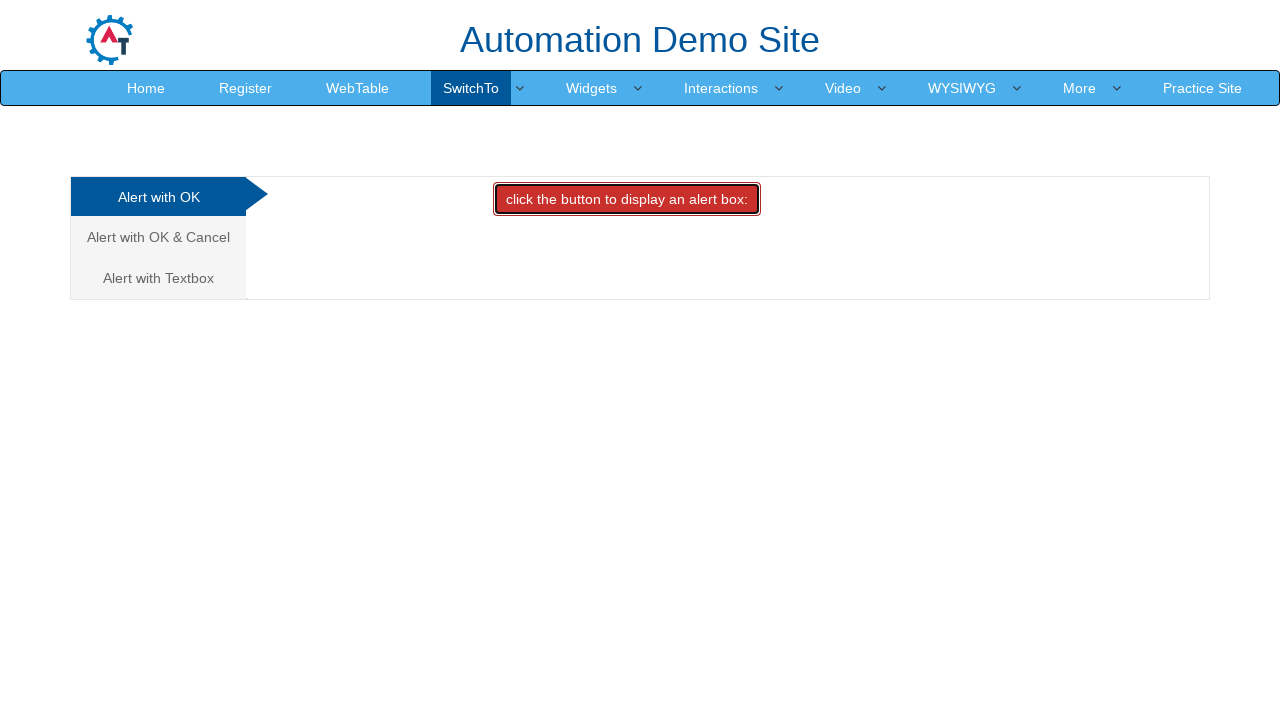

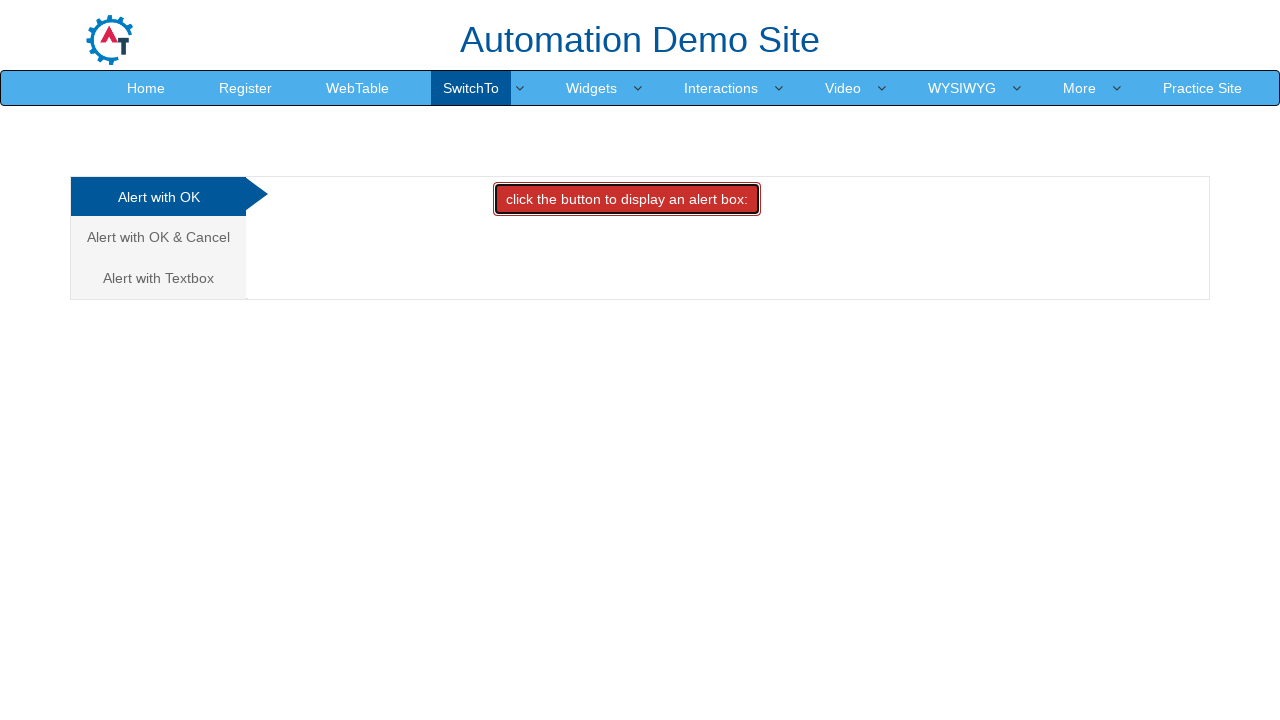